Tests search functionality on OpenCart demo site by clearing the search input, typing "mac", and clicking the search button using Actions-style click

Starting URL: http://opencart.abstracta.us/

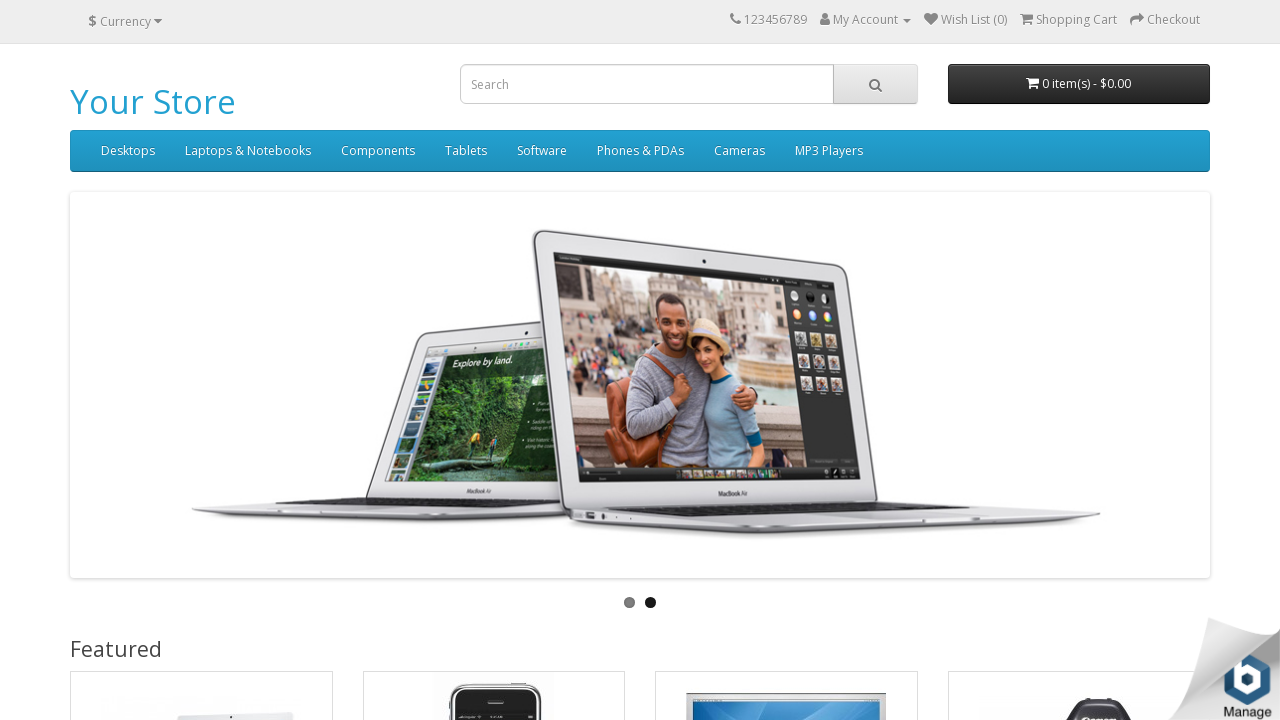

Cleared the search input field on #search input
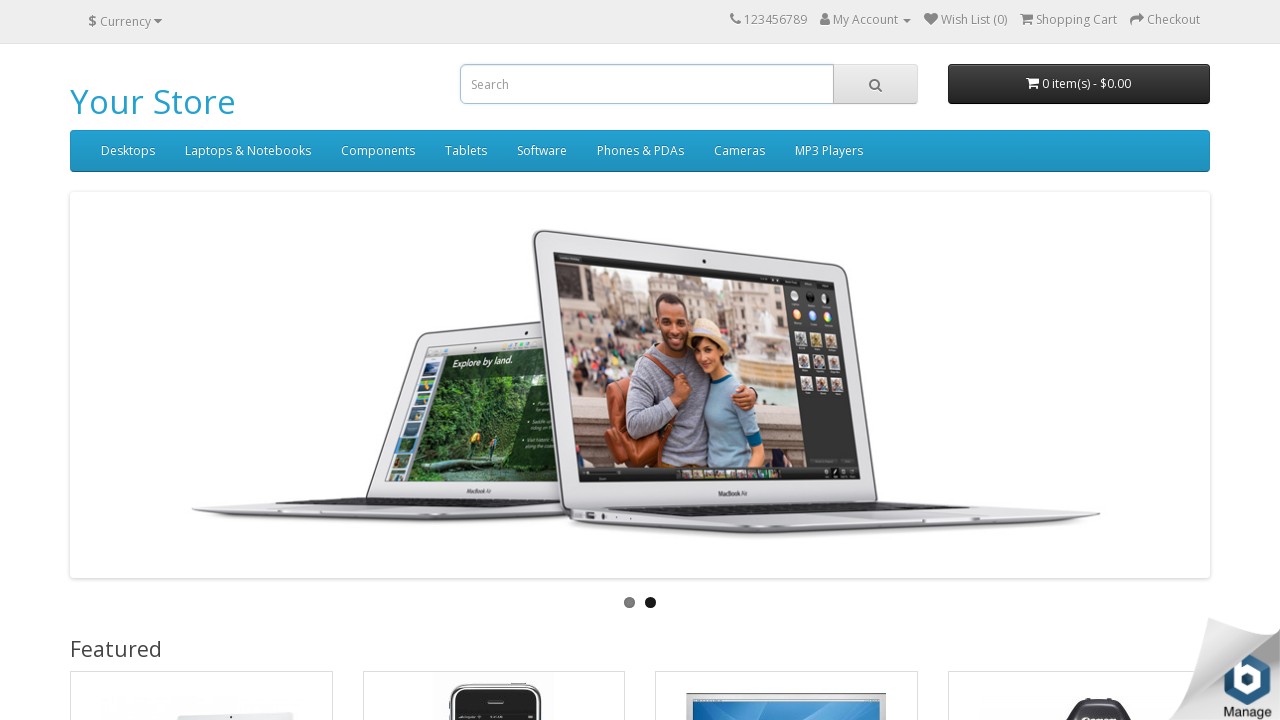

Typed 'mac' into the search input field on #search input
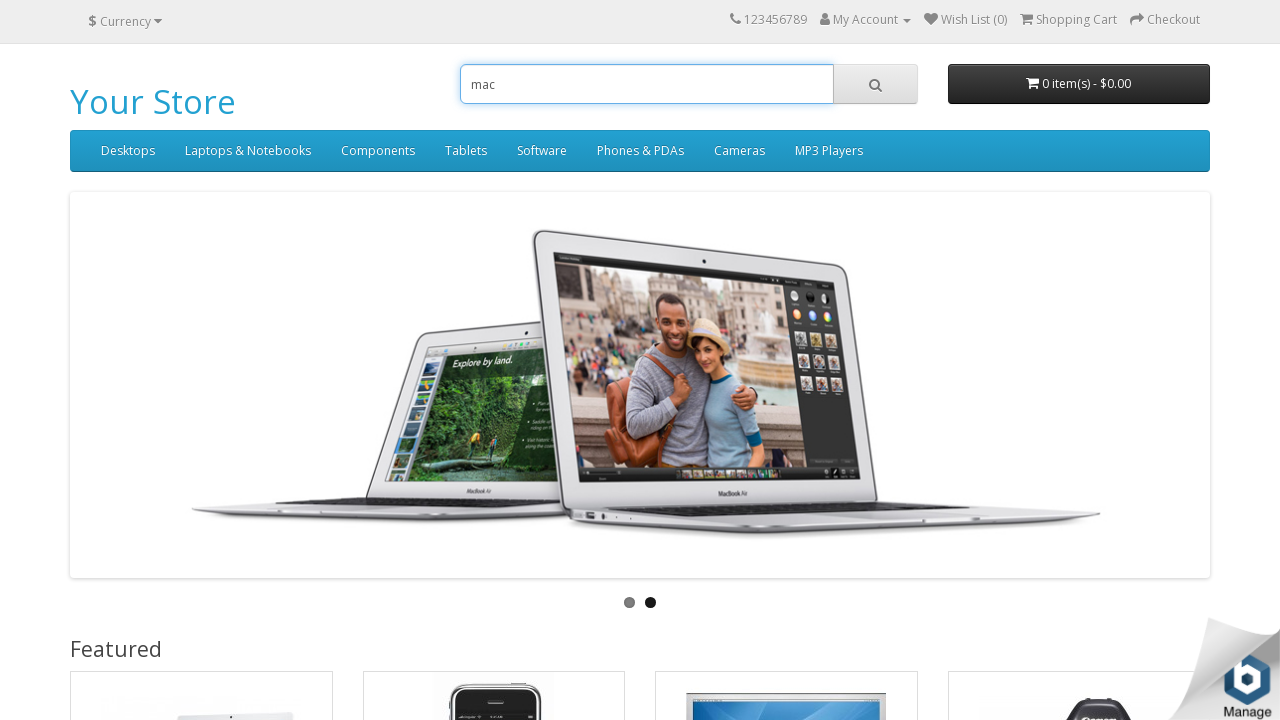

Clicked the search button at (875, 84) on #search button
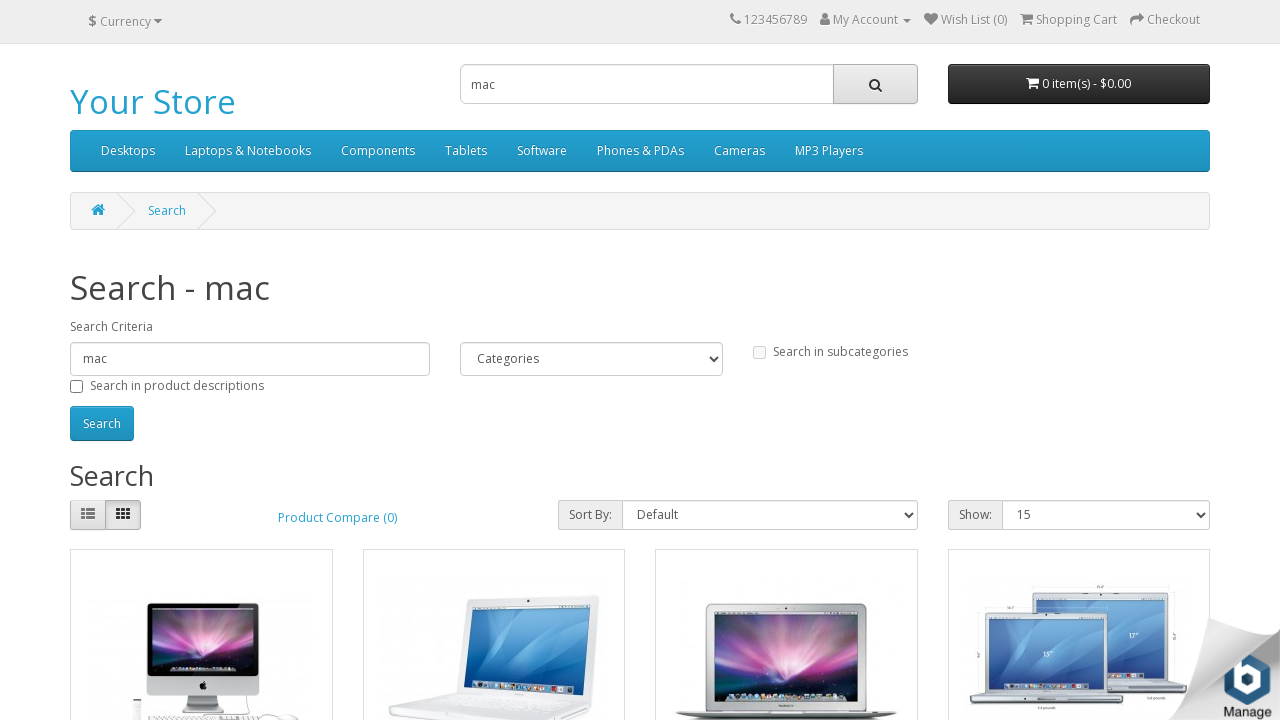

Search results page loaded successfully
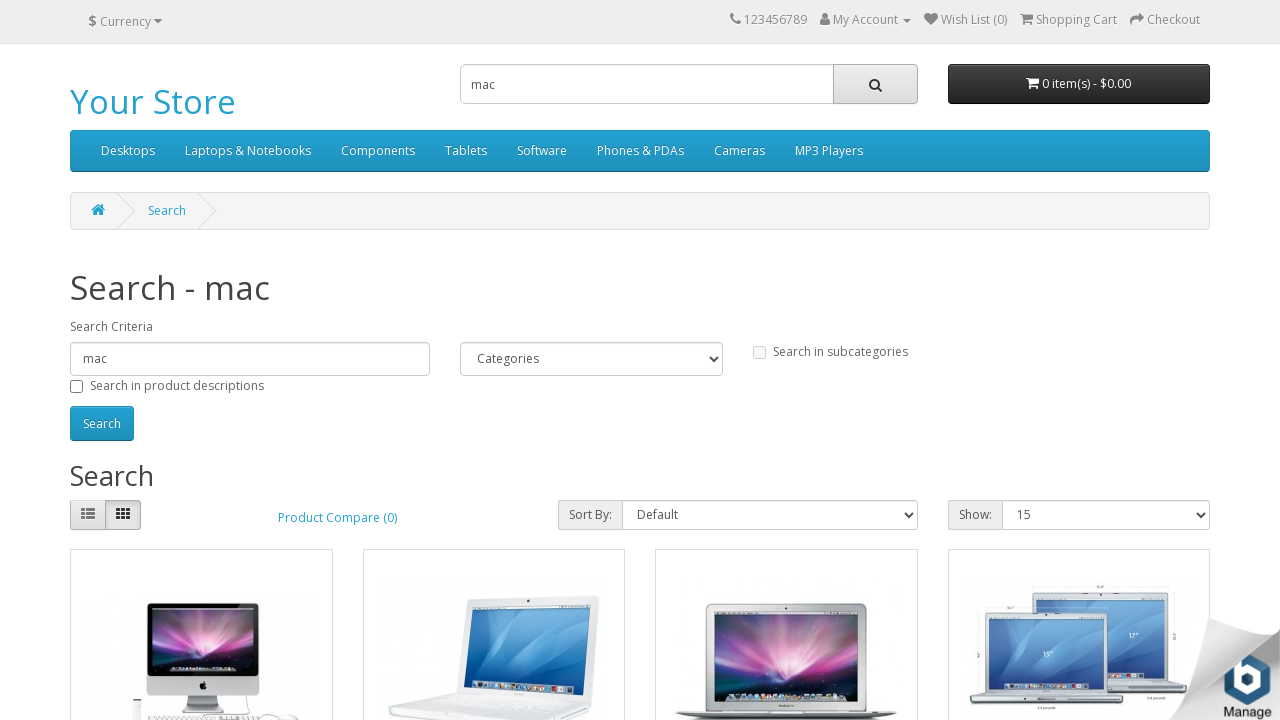

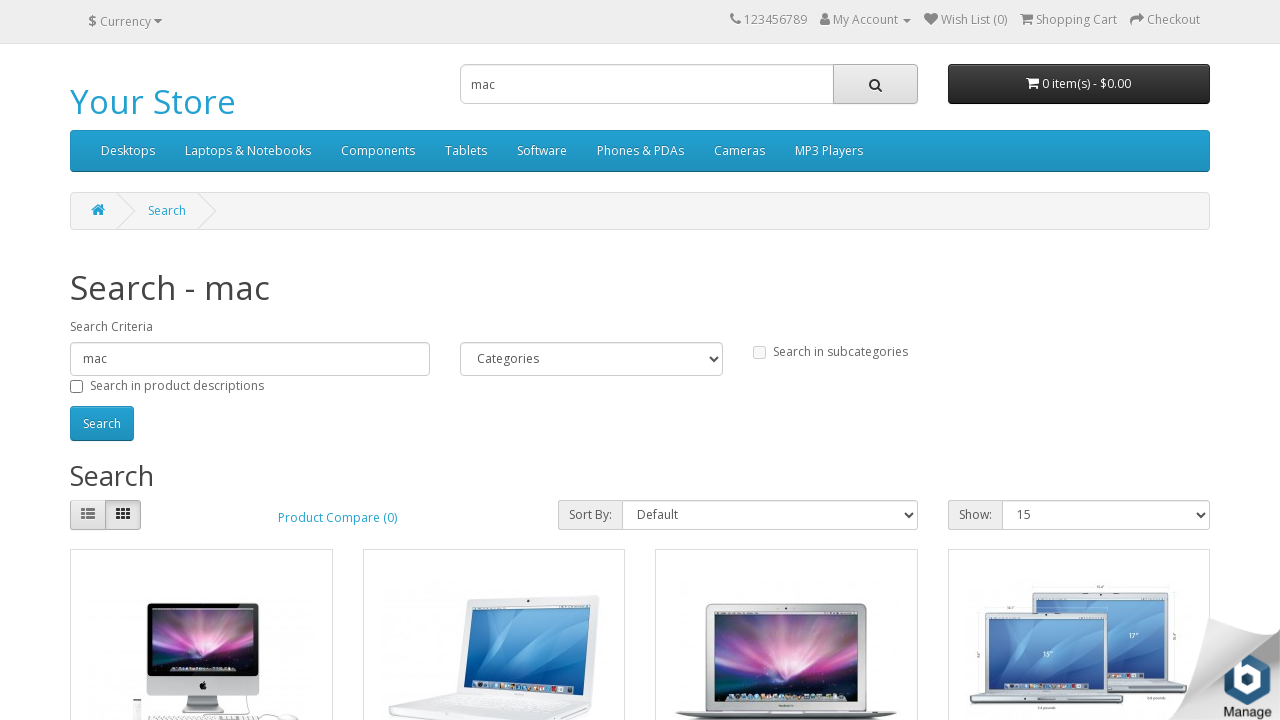